Navigates to a demo application page and clicks on the Shadow Root section element to explore shadow DOM functionality.

Starting URL: https://demoapps.qspiders.com/ui?.secenario=1

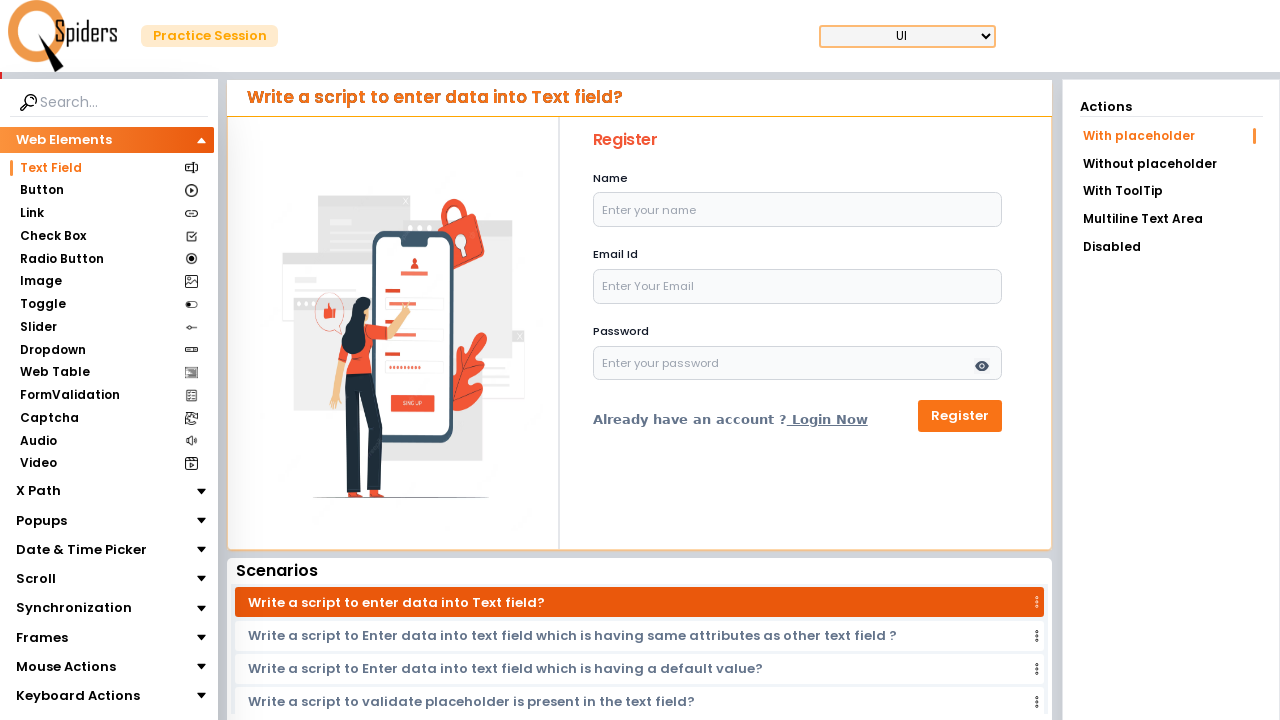

Navigated to demo application page
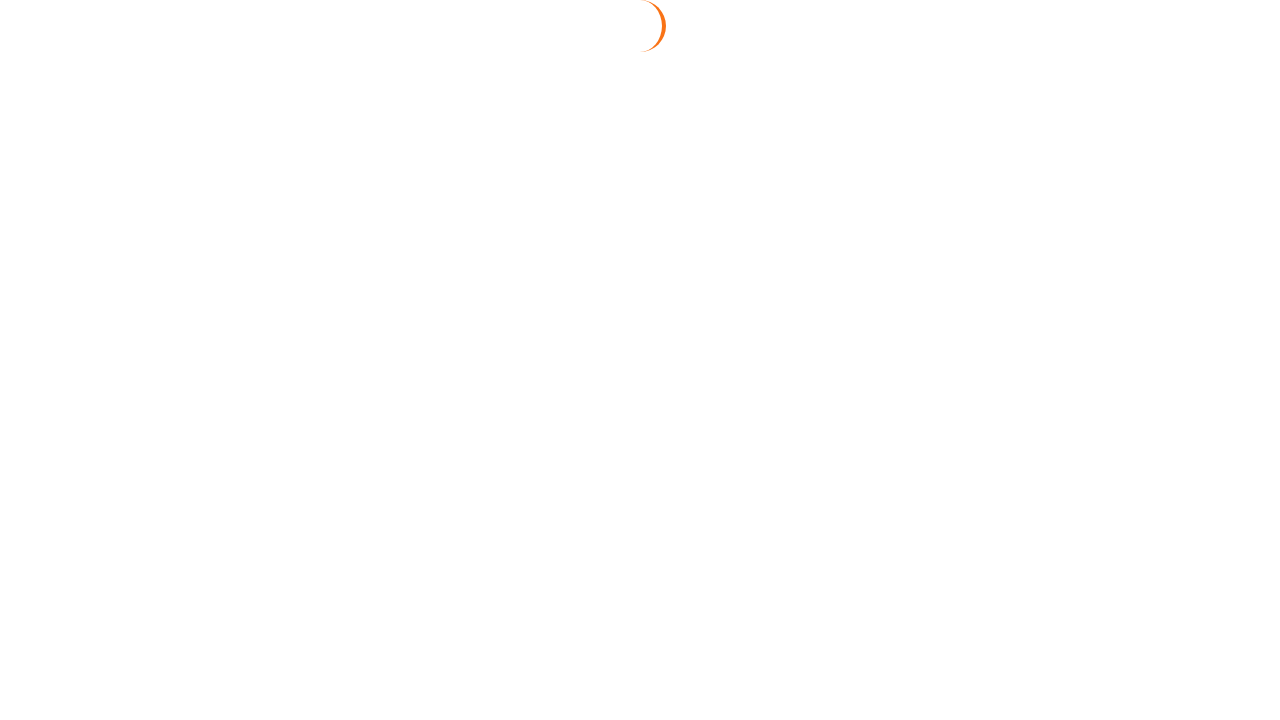

Clicked on Shadow Root section element to explore shadow DOM functionality at (89, 665) on xpath=//section[contains(text(),'Shadow')]
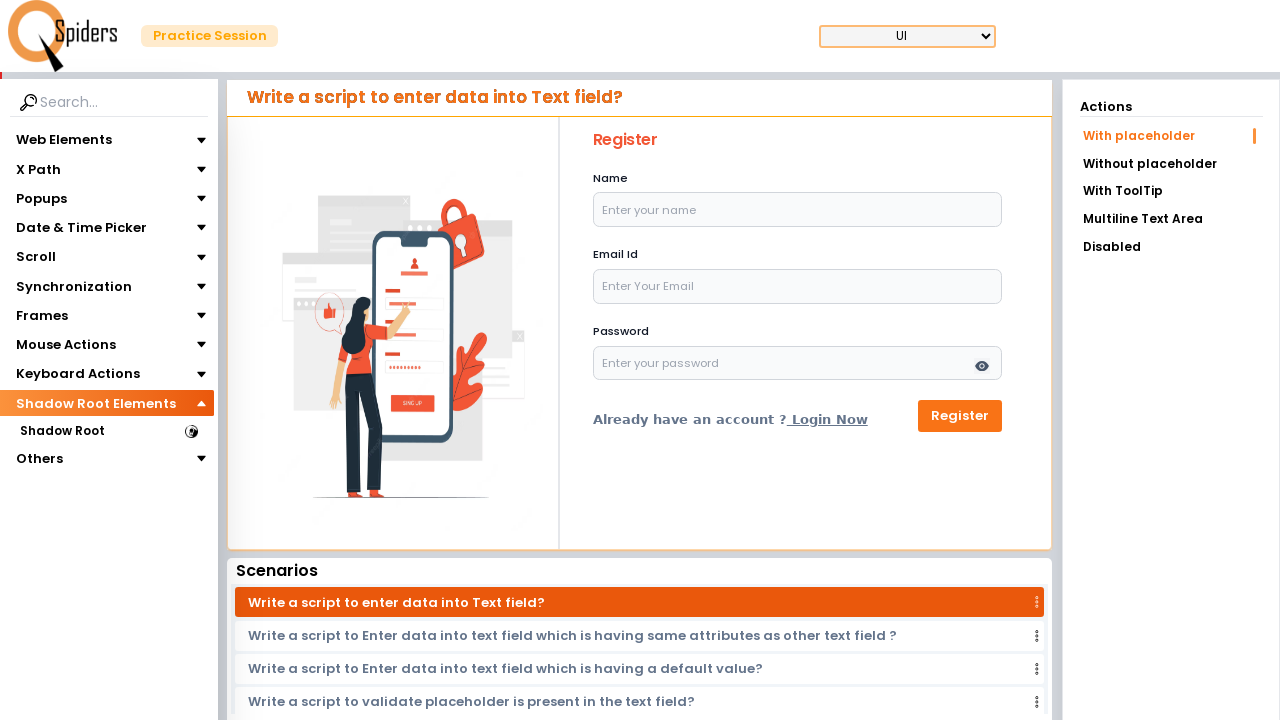

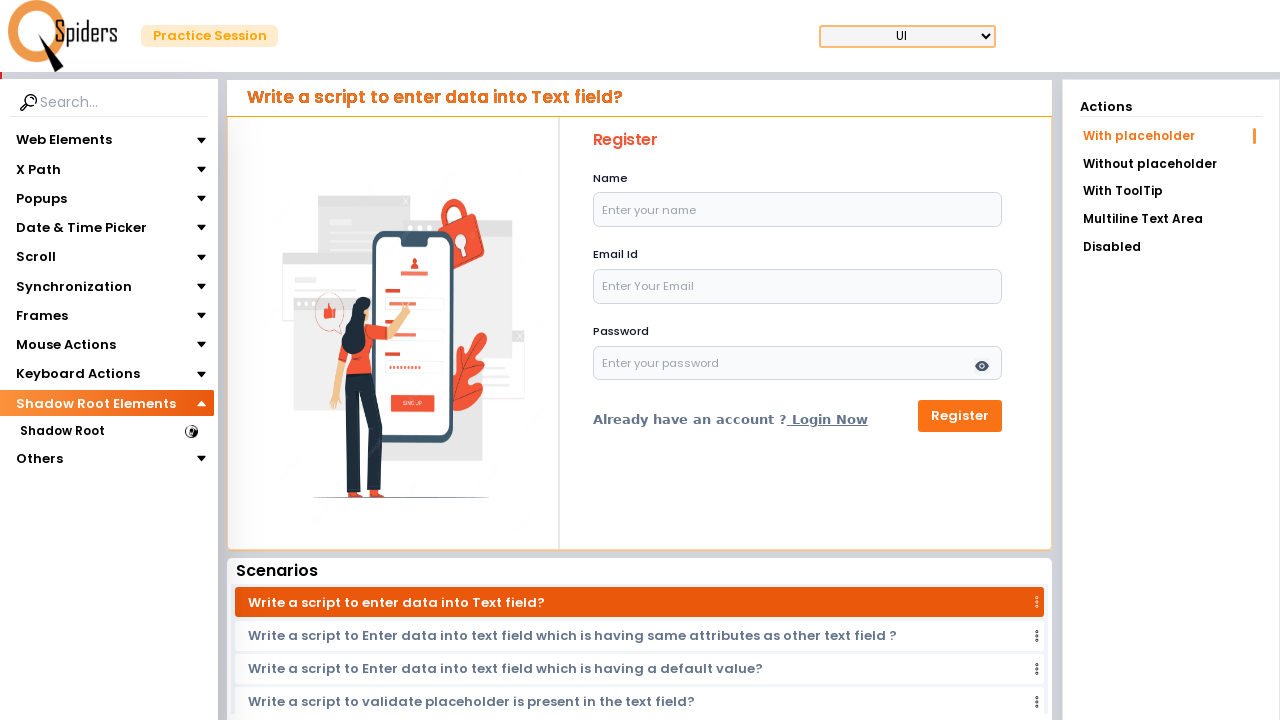